Navigates to the Python.org homepage and verifies that event information is displayed in the event widget

Starting URL: https://www.python.org

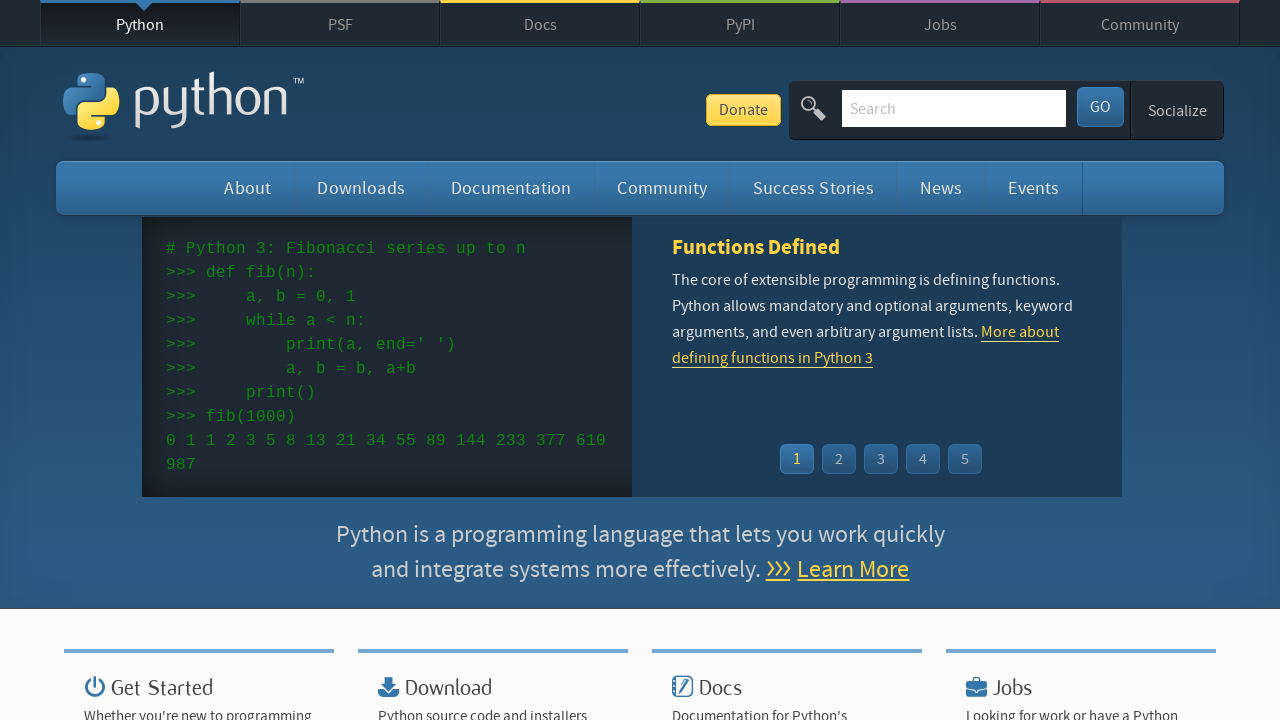

Navigated to https://www.python.org
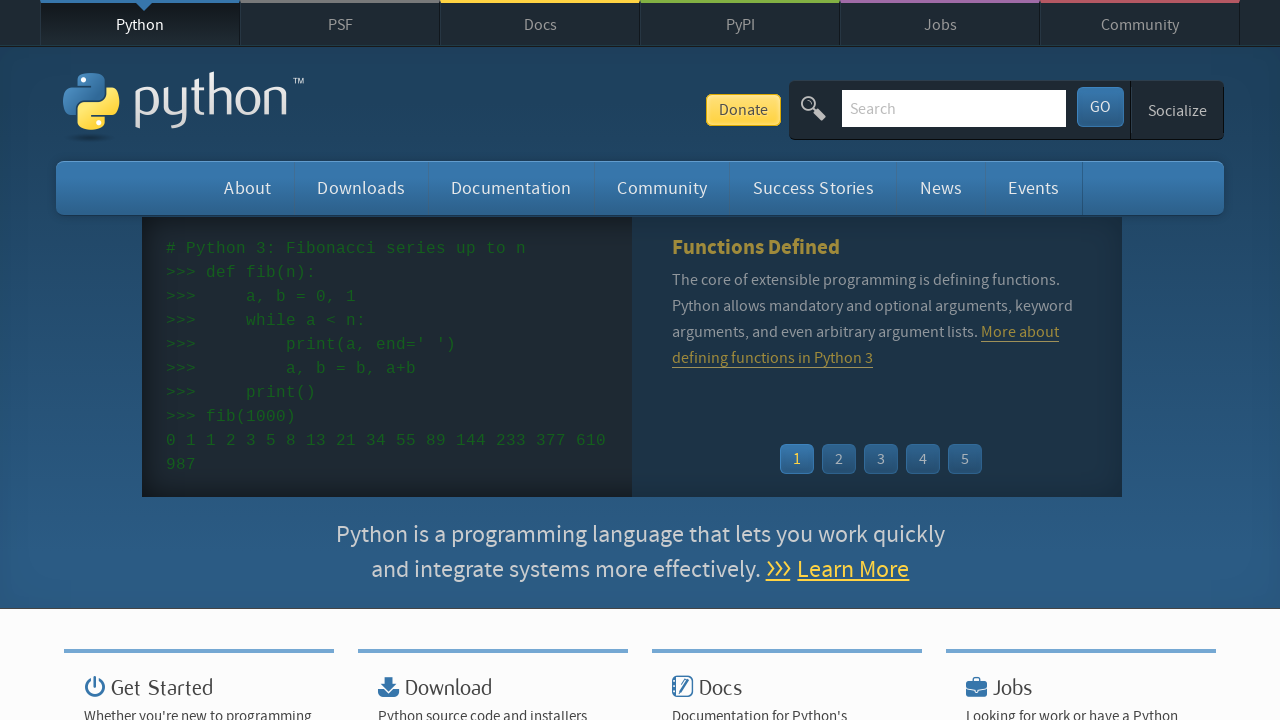

Event widget time element loaded
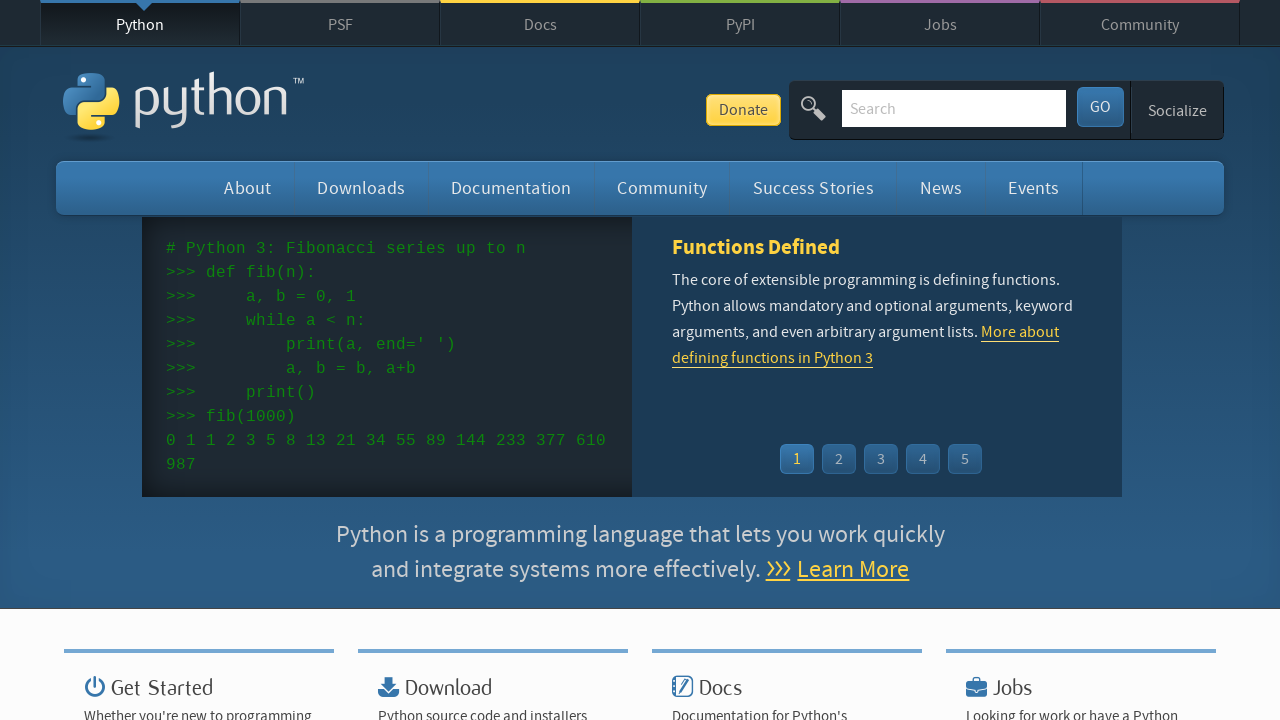

Event widget link element loaded, event information is displayed
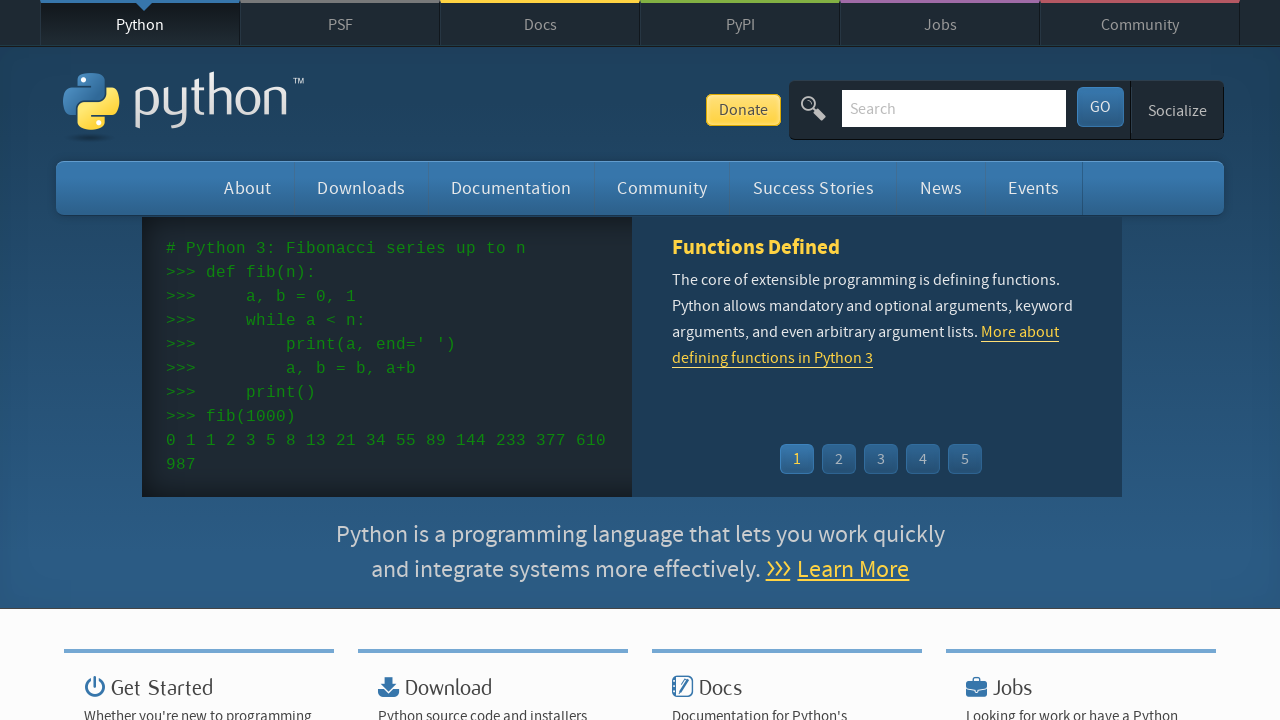

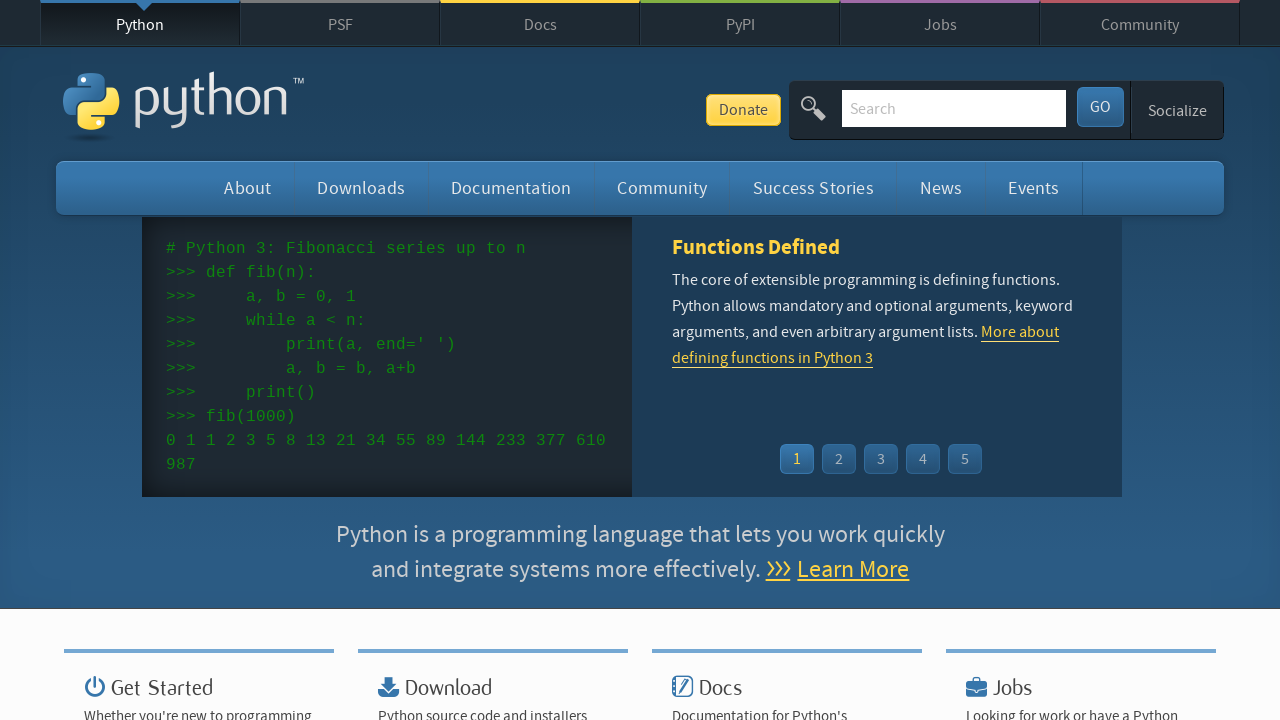